Tests dropdown and checkbox functionality on a flight booking practice page by selecting senior citizen discount, switching to round trip, and incrementing passenger count to 5 adults.

Starting URL: https://rahulshettyacademy.com/dropdownsPractise/

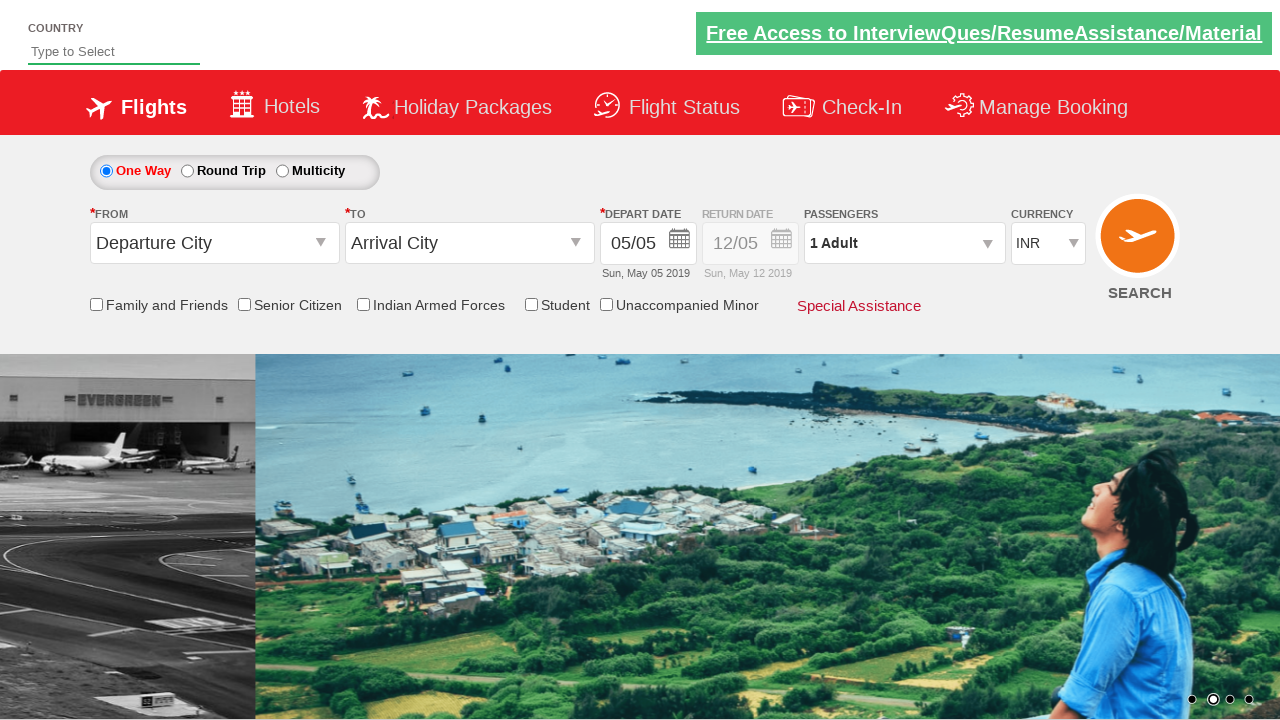

Clicked Senior Citizen Discount checkbox at (244, 304) on input[id*='SeniorCitizenDiscount']
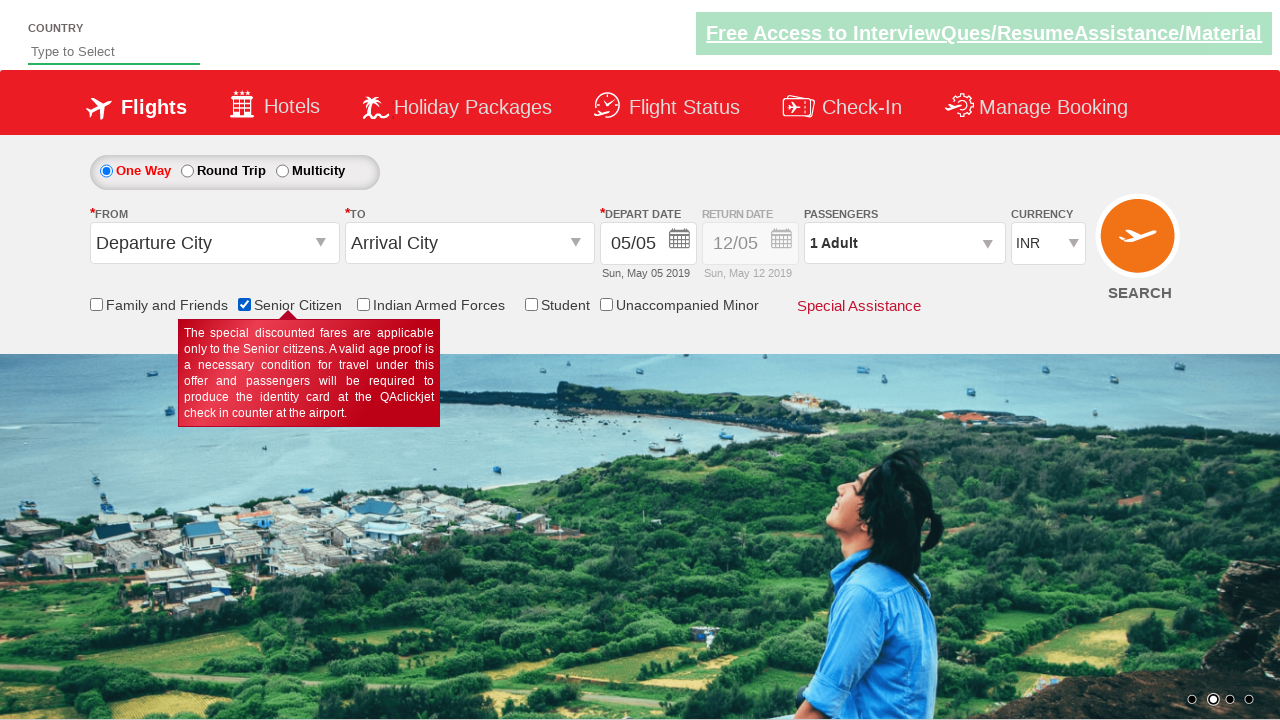

Verified Senior Citizen Discount checkbox is selected
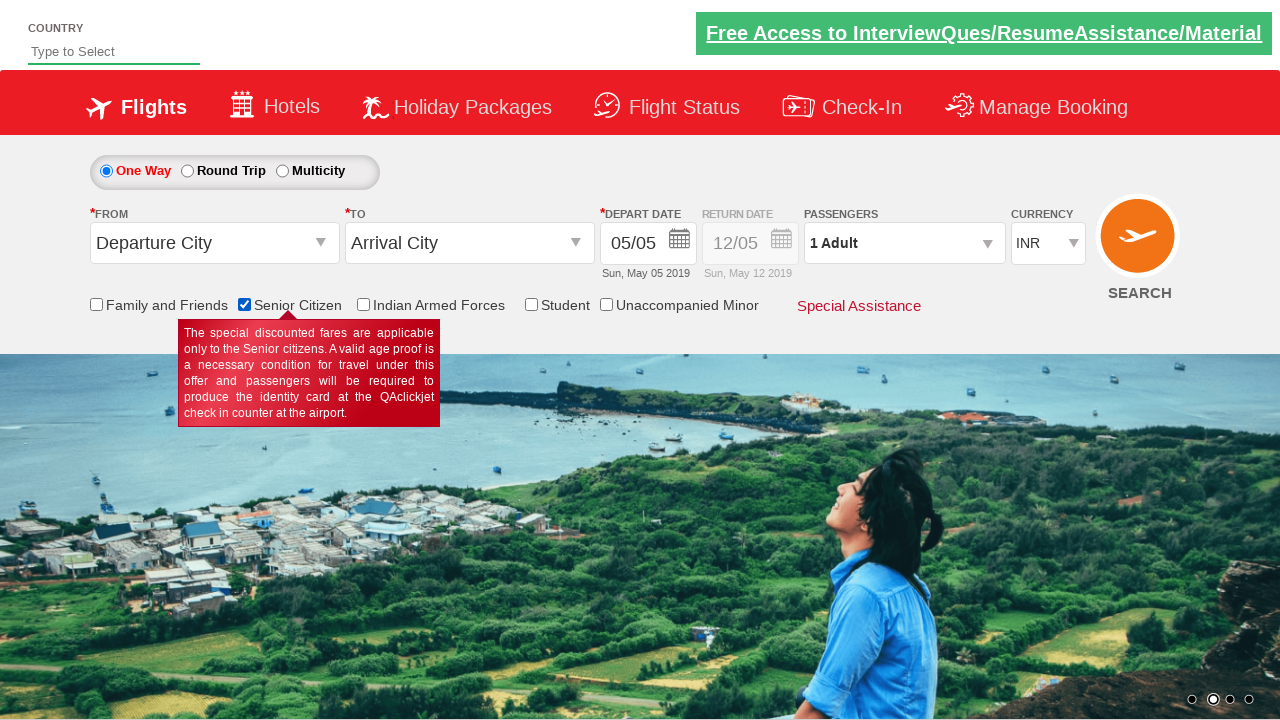

Selected Round Trip option at (187, 171) on #ctl00_mainContent_rbtnl_Trip_1
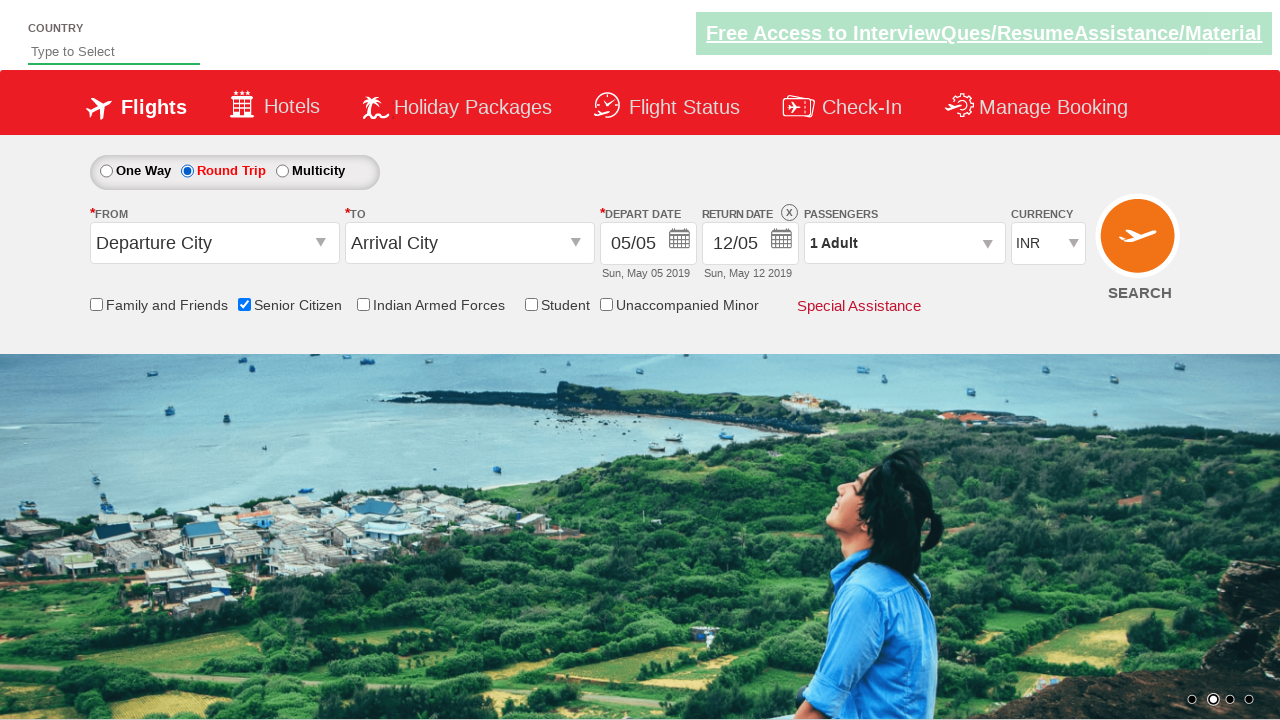

Opened passenger info dropdown at (904, 243) on #divpaxinfo
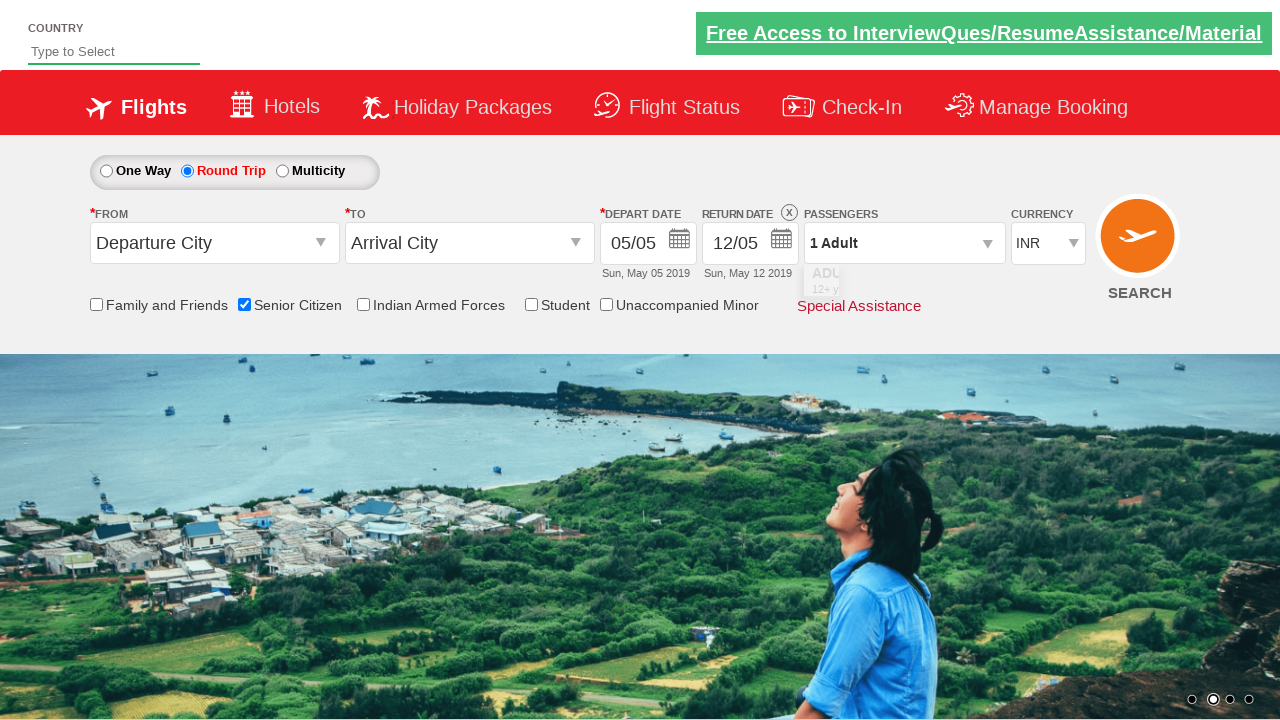

Waited for dropdown to become visible
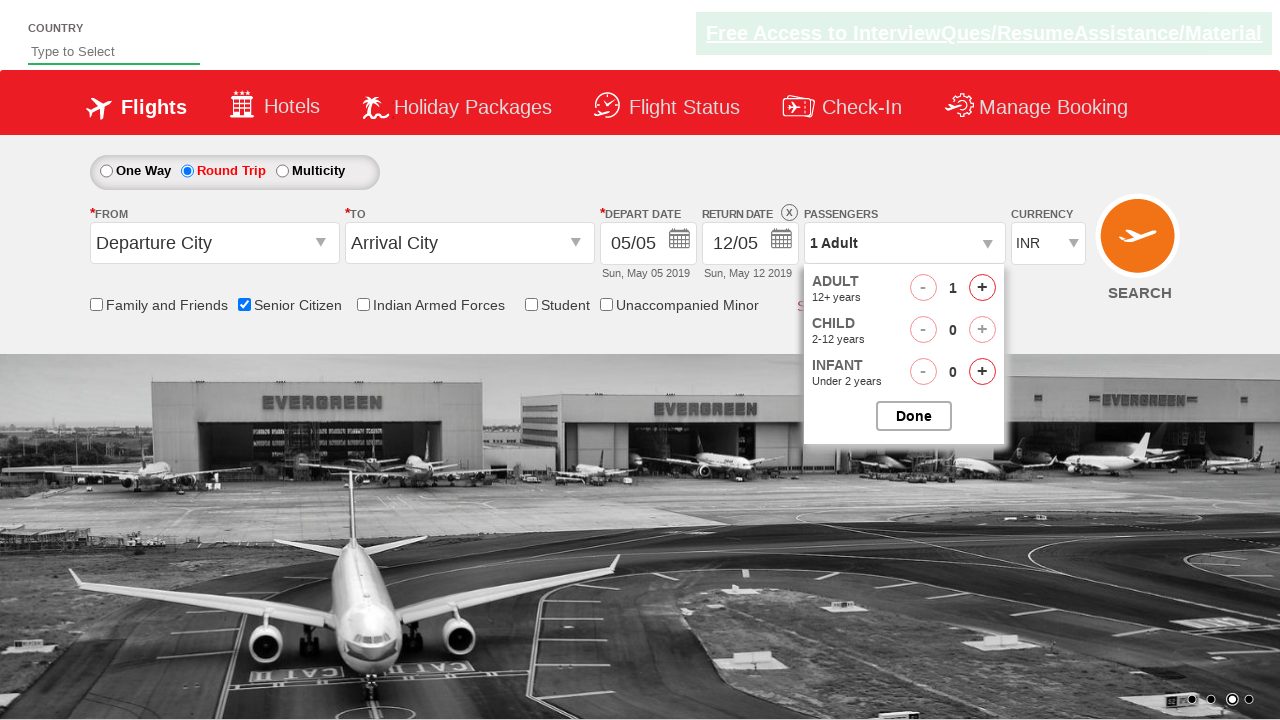

Incremented adult count (iteration 1 of 4) at (982, 288) on #hrefIncAdt
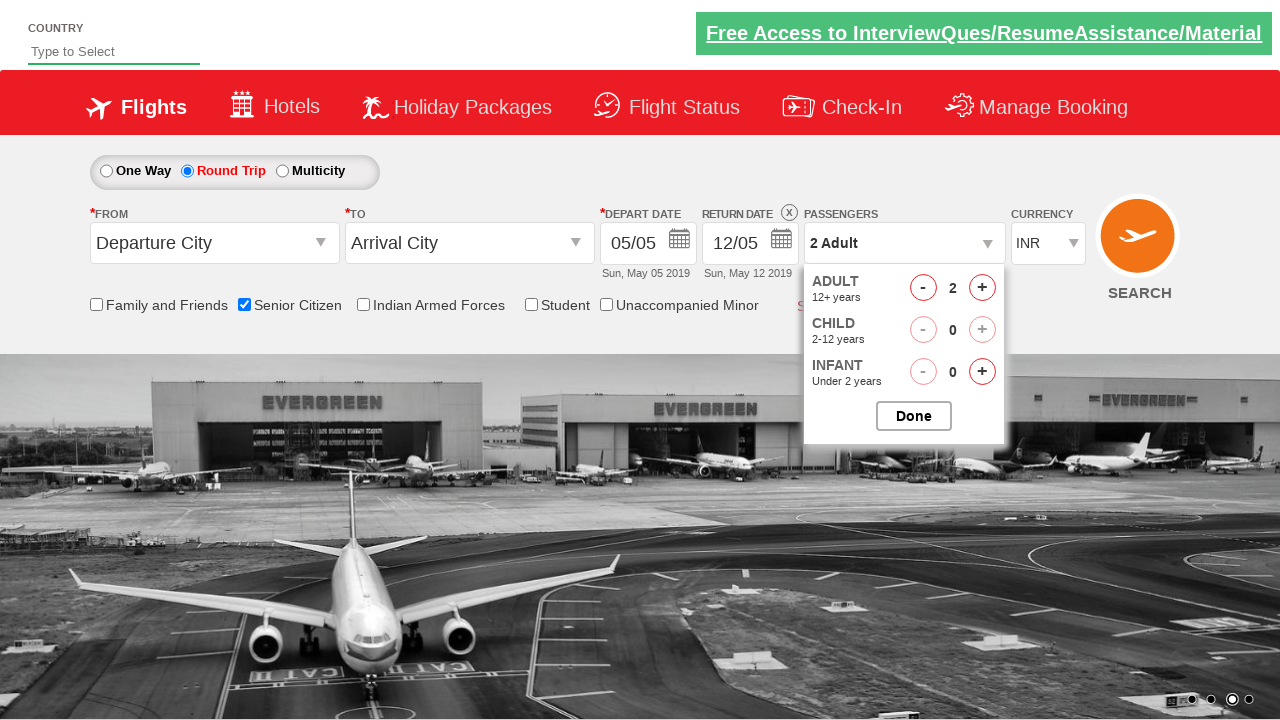

Incremented adult count (iteration 2 of 4) at (982, 288) on #hrefIncAdt
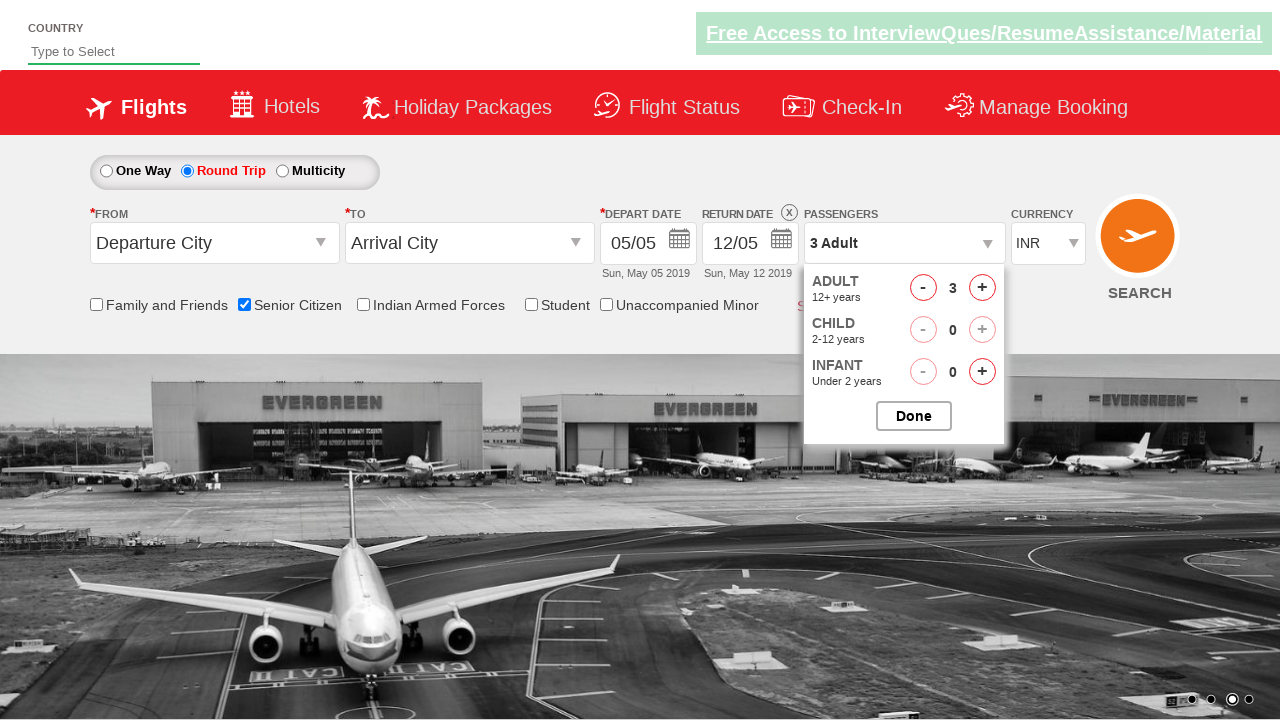

Incremented adult count (iteration 3 of 4) at (982, 288) on #hrefIncAdt
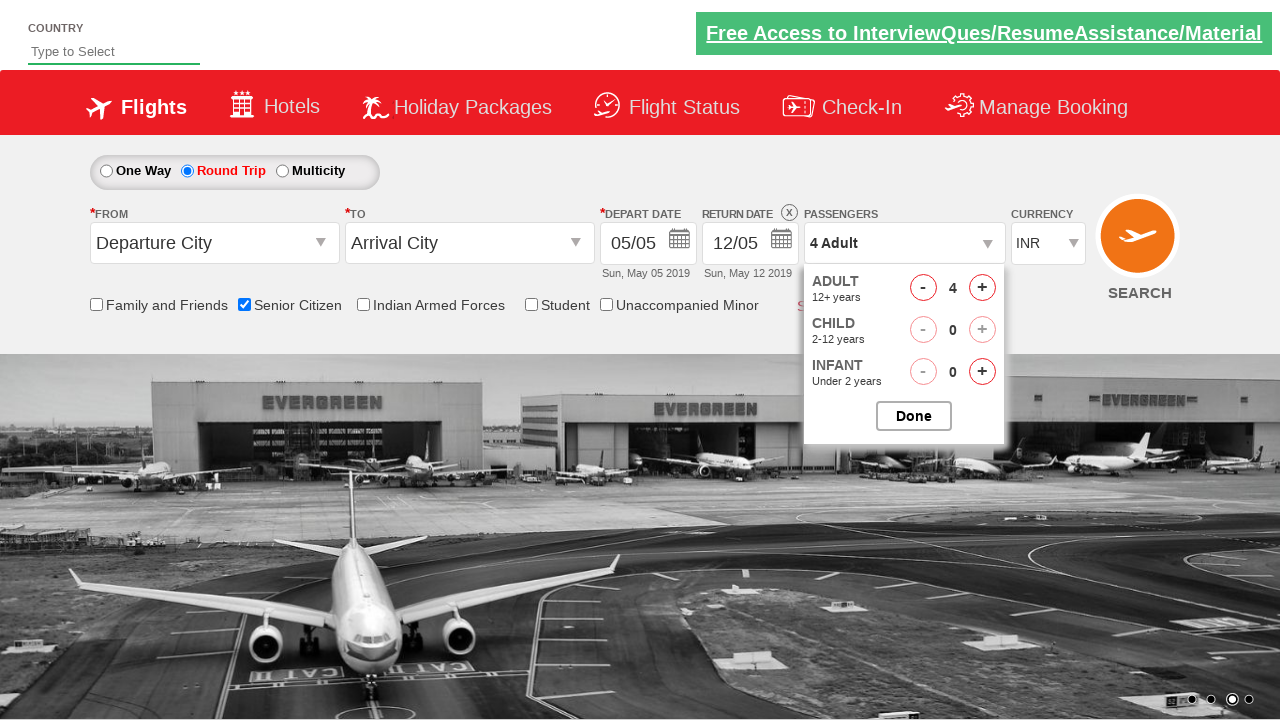

Incremented adult count (iteration 4 of 4) at (982, 288) on #hrefIncAdt
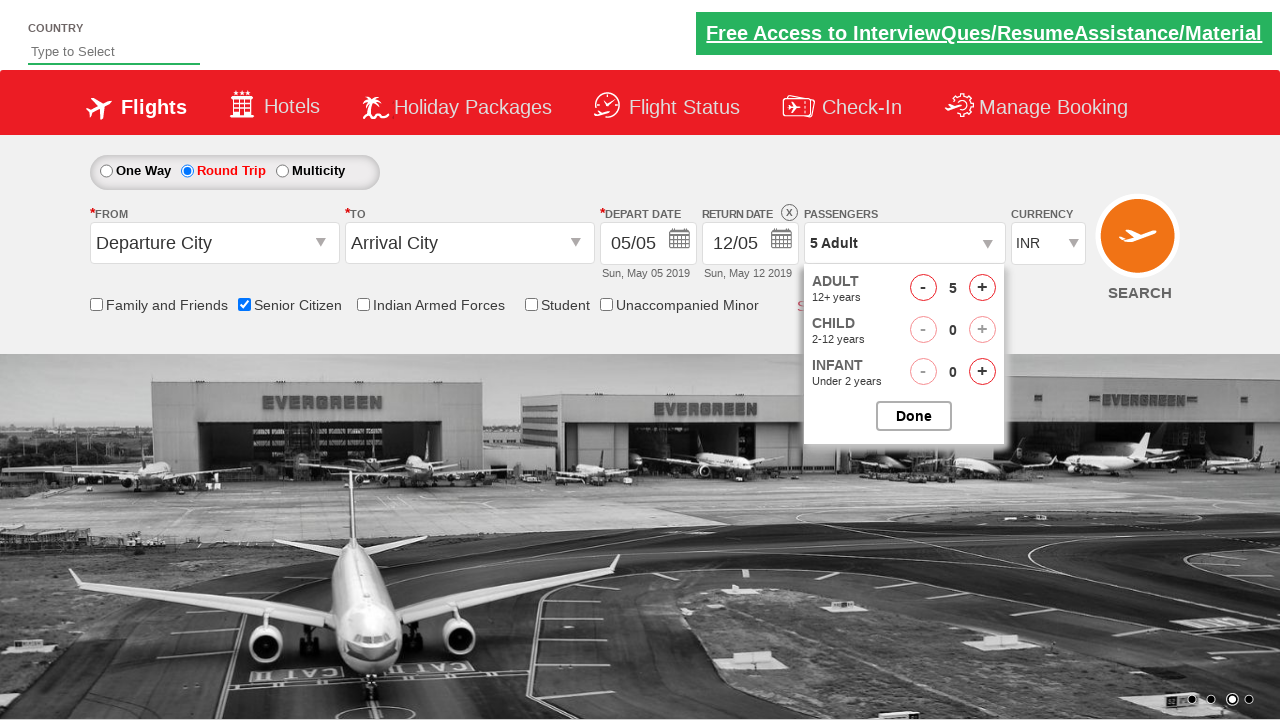

Closed passenger options dropdown at (914, 416) on #btnclosepaxoption
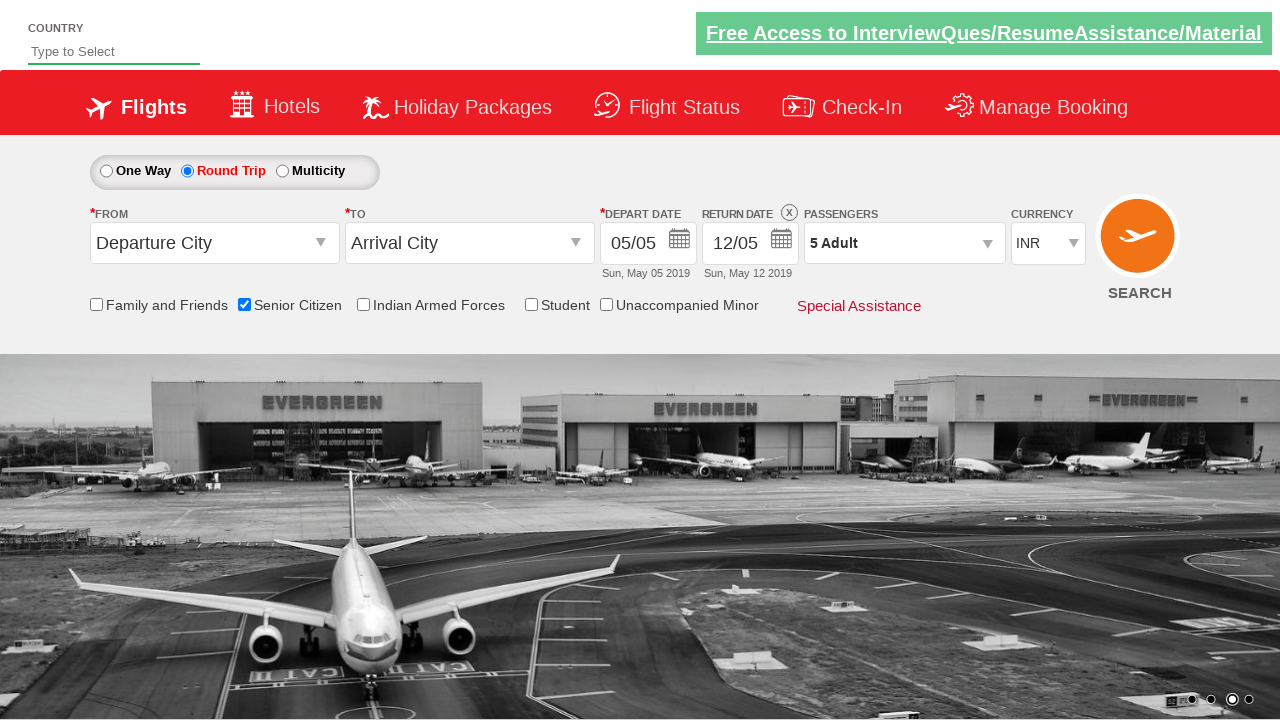

Verified passenger count displays '5 Adult'
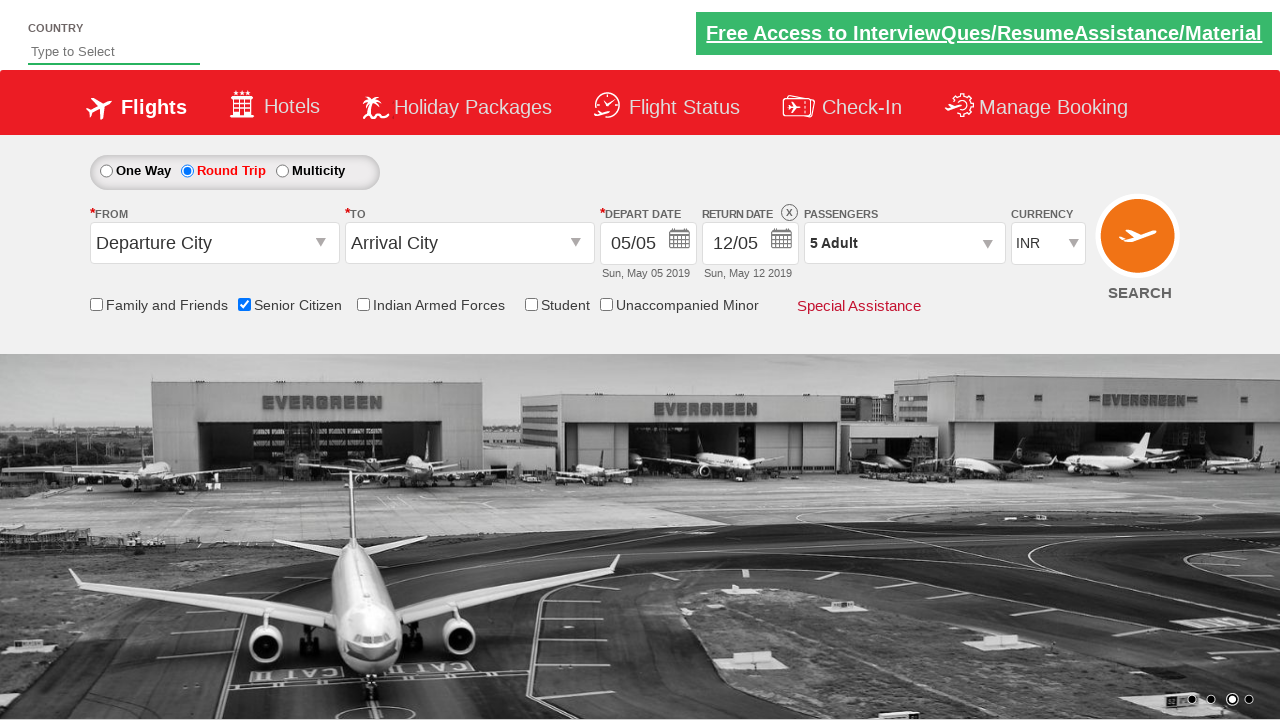

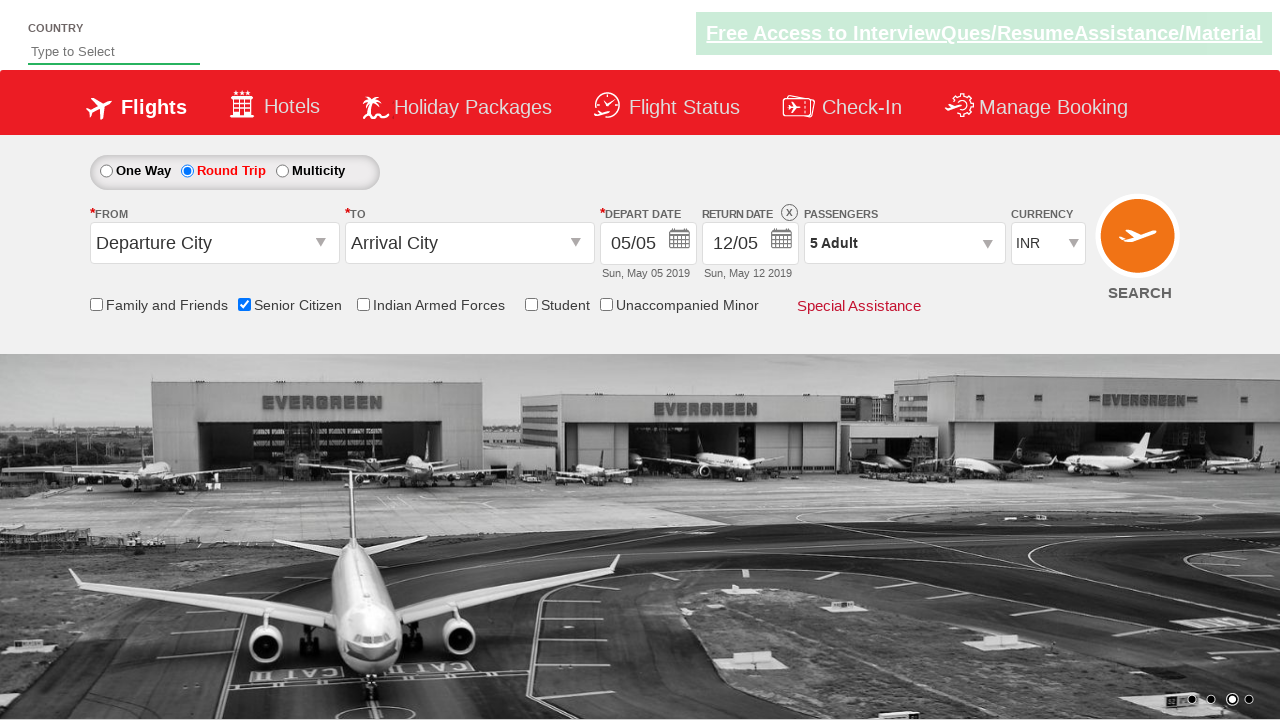